Tests the Python.org website search functionality by entering a search query and submitting it

Starting URL: https://www.python.org

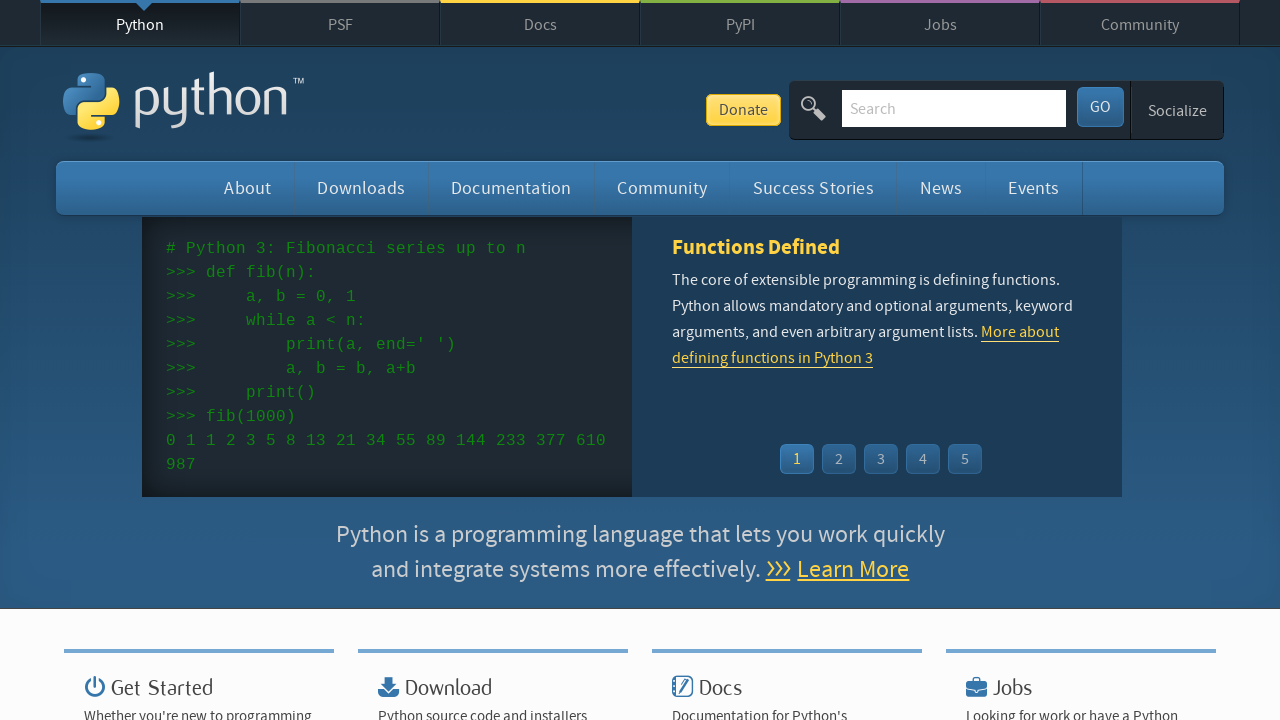

Located search bar input element
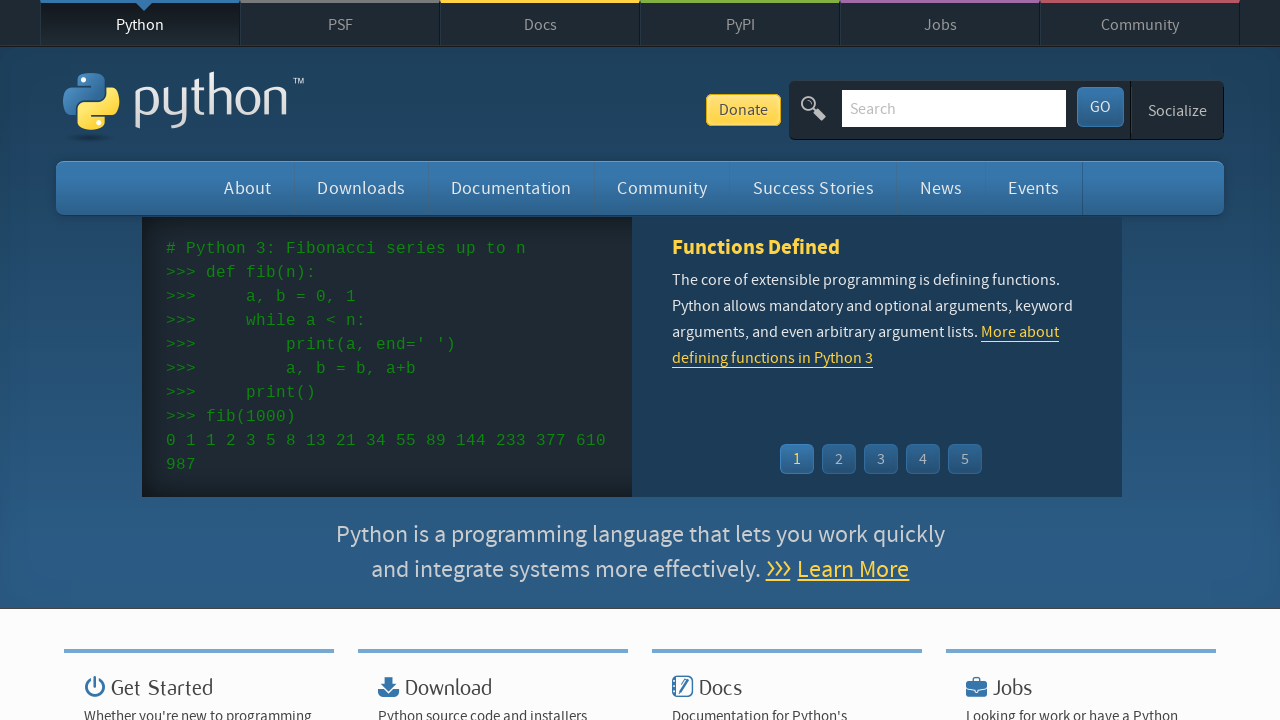

Cleared search bar on input[name='q']
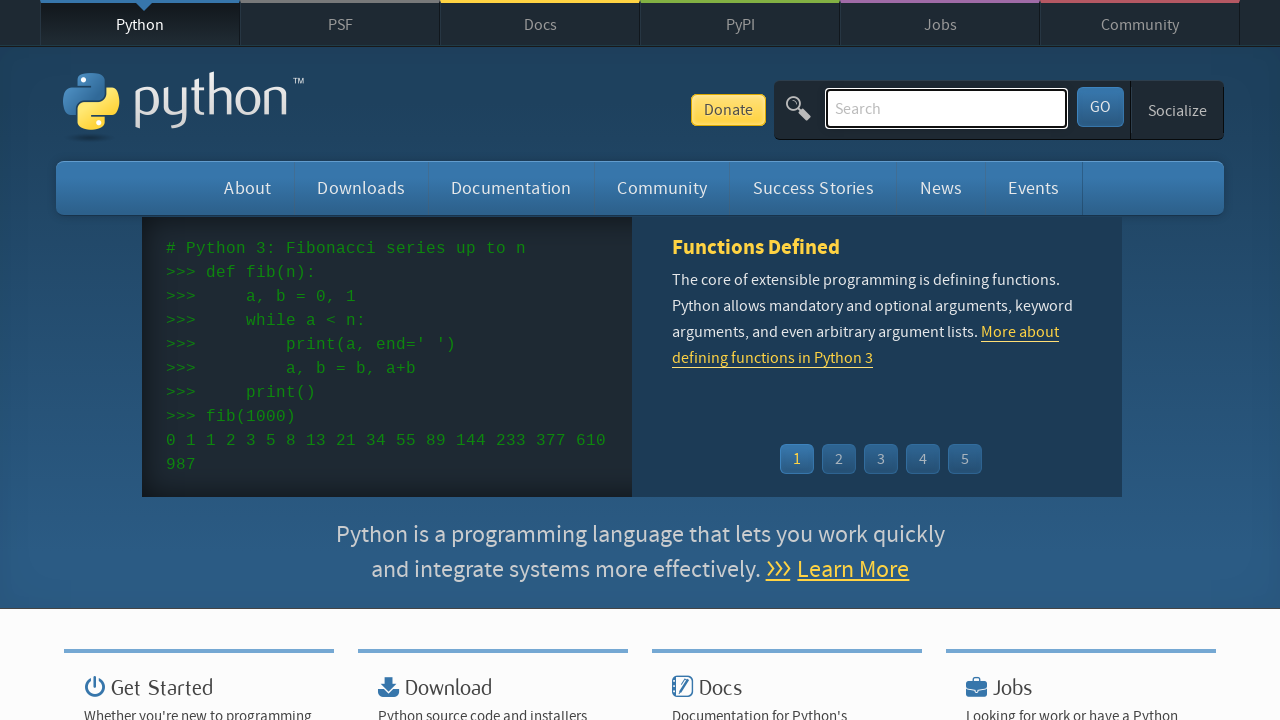

Filled search bar with 'pycon' on input[name='q']
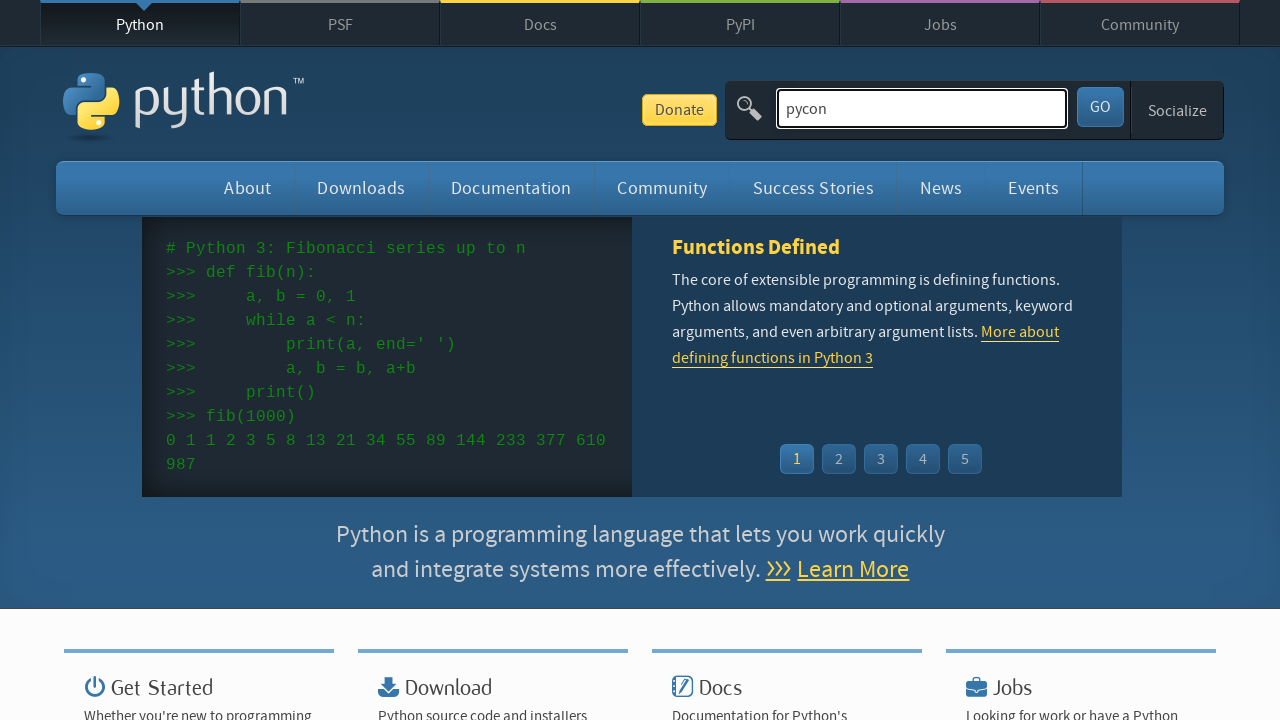

Pressed Enter to submit search query on input[name='q']
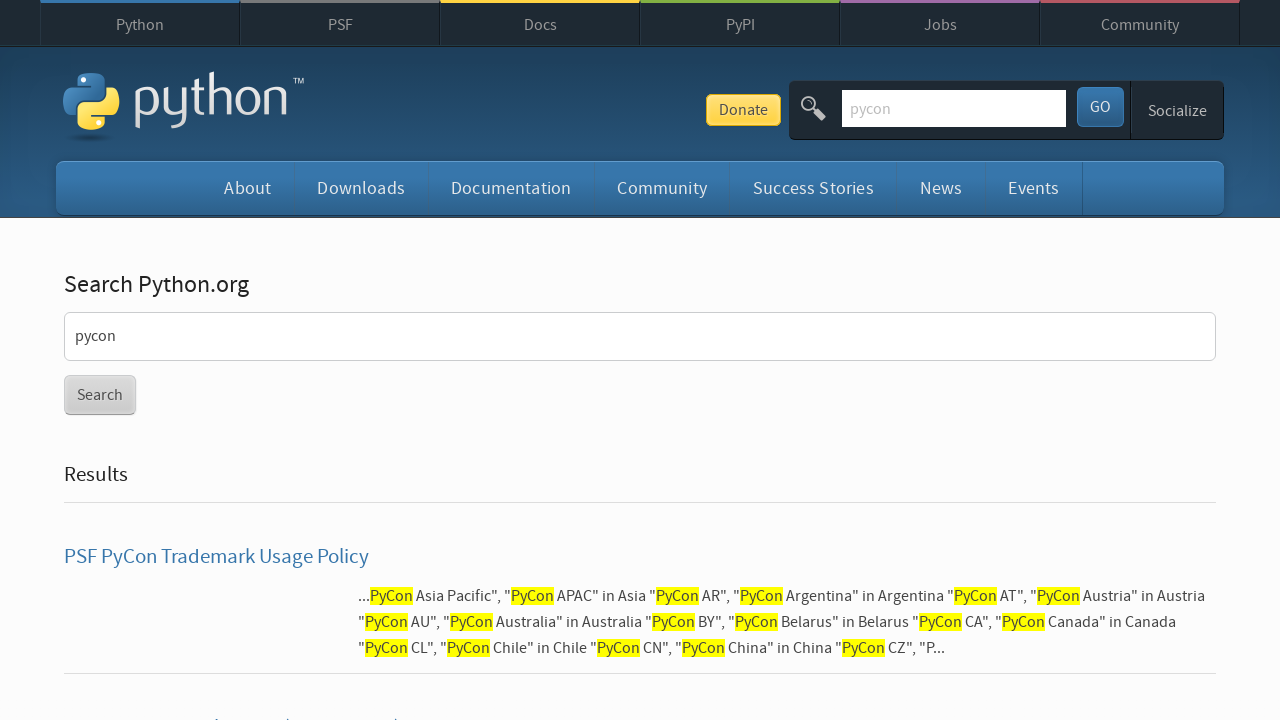

Waited for search results page to load (networkidle)
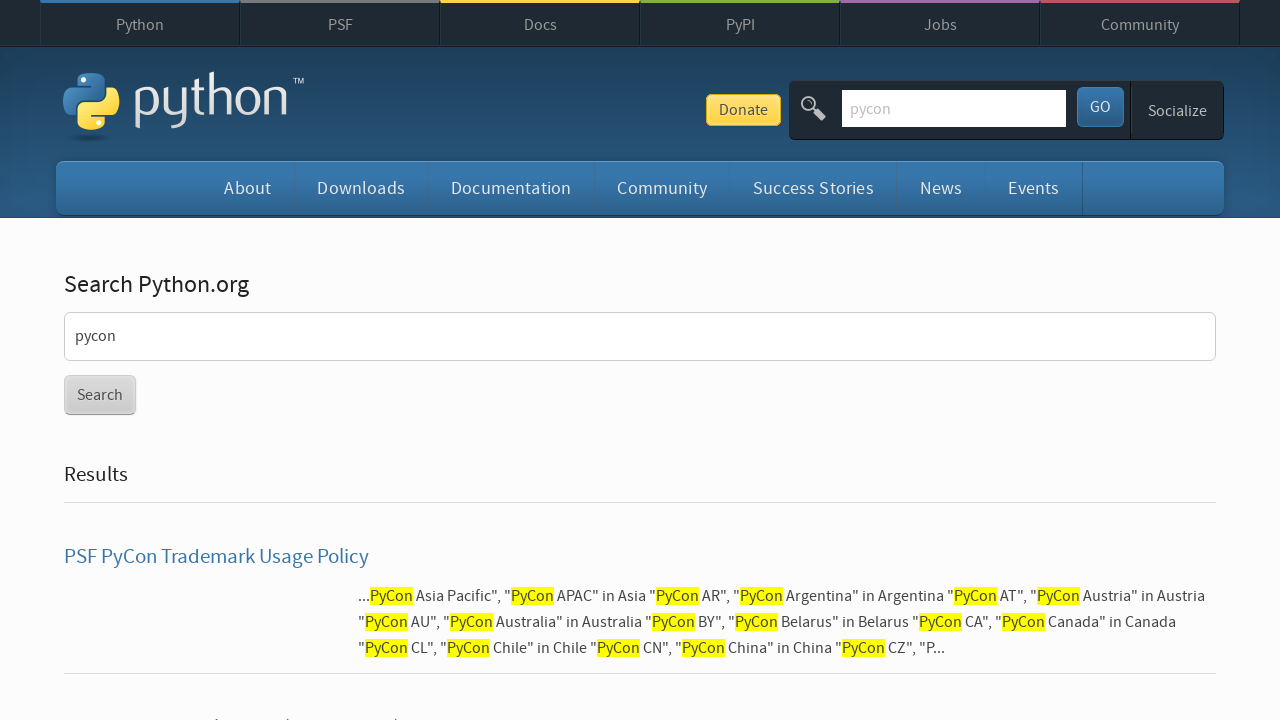

Verified that search results were found (no 'No results found' message)
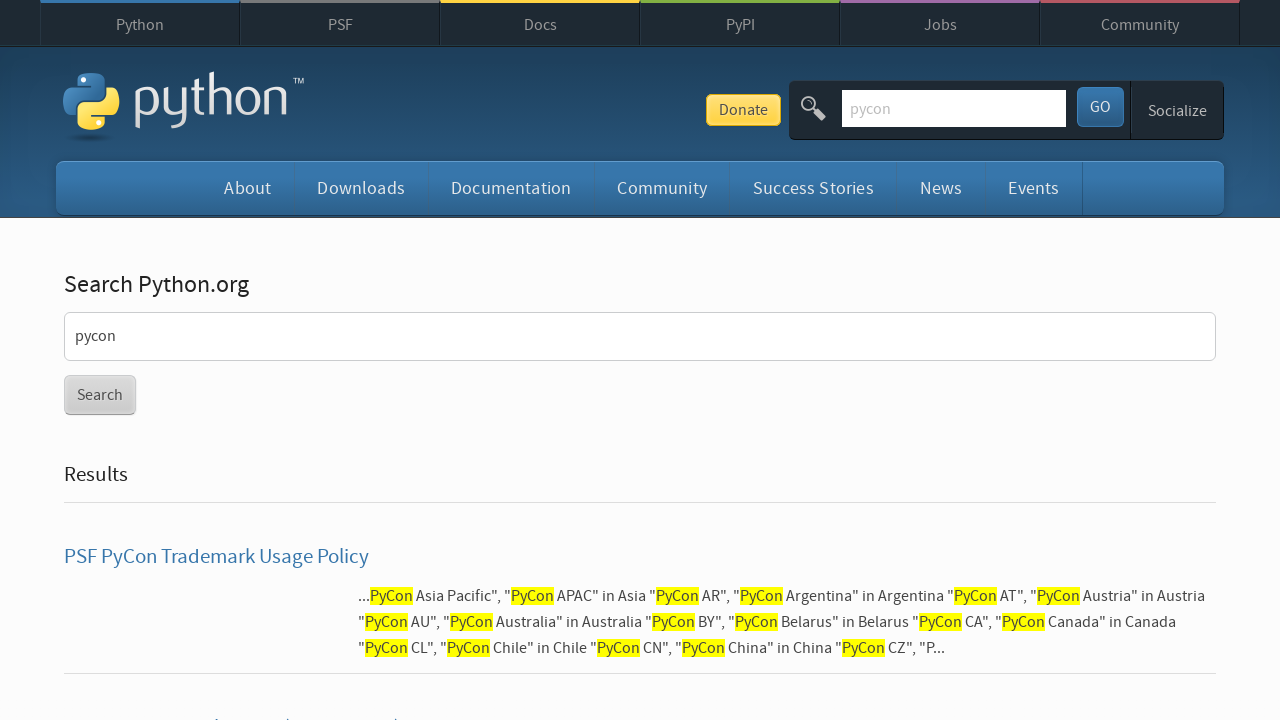

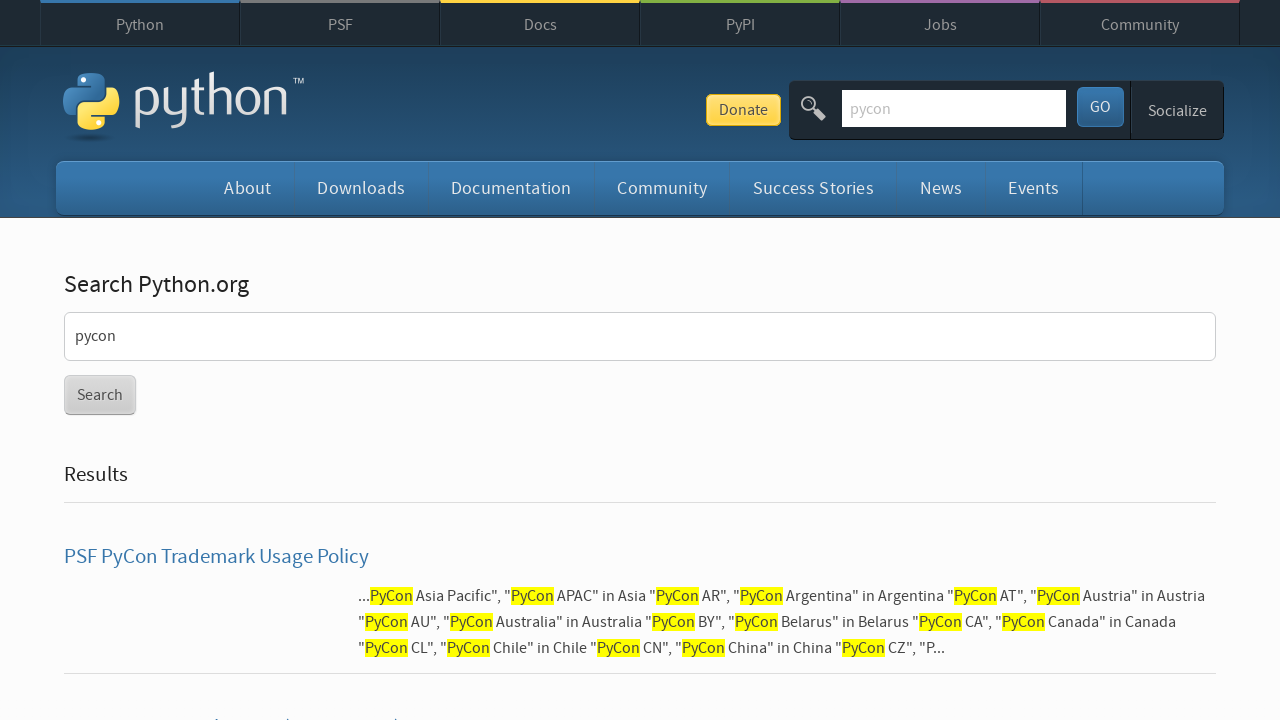